Tests the subscription functionality from the Cart page by navigating to the cart, entering an email address, and clicking the subscribe button

Starting URL: https://automationexercise.com/

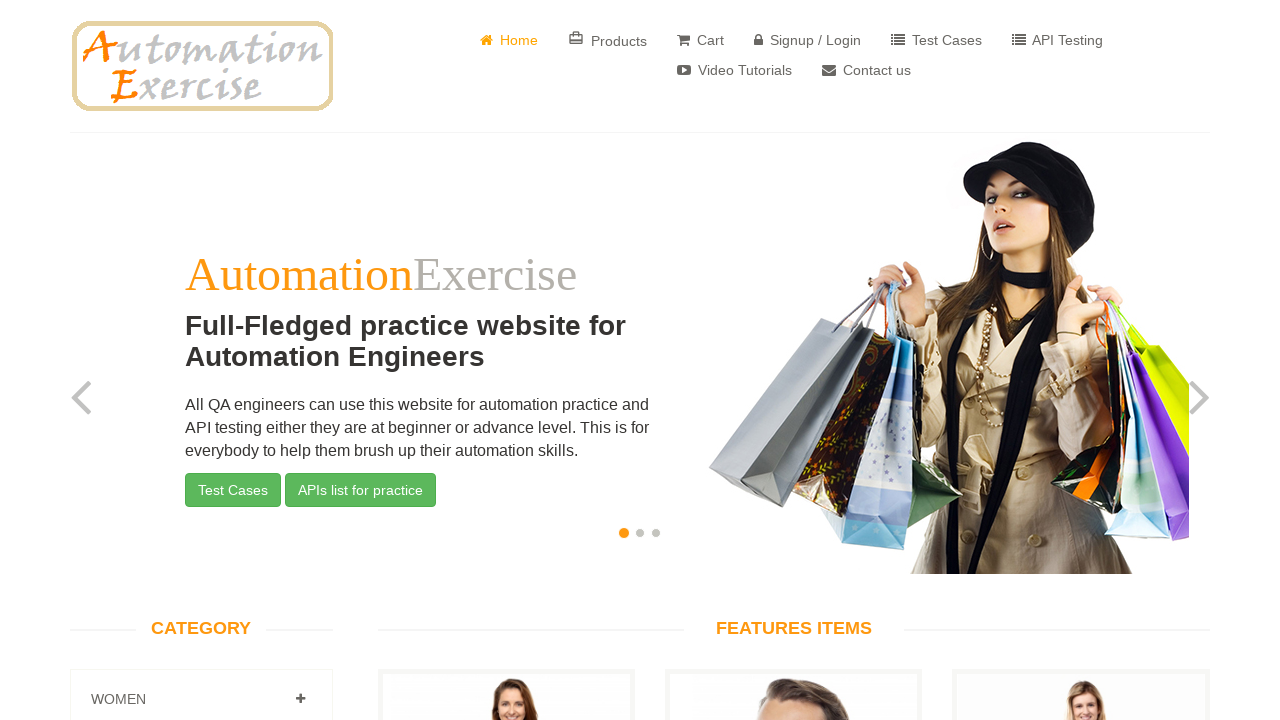

Clicked on Cart link in navigation menu at (700, 35) on xpath=//div[@class='shop-menu pull-right']/ul/li[3]
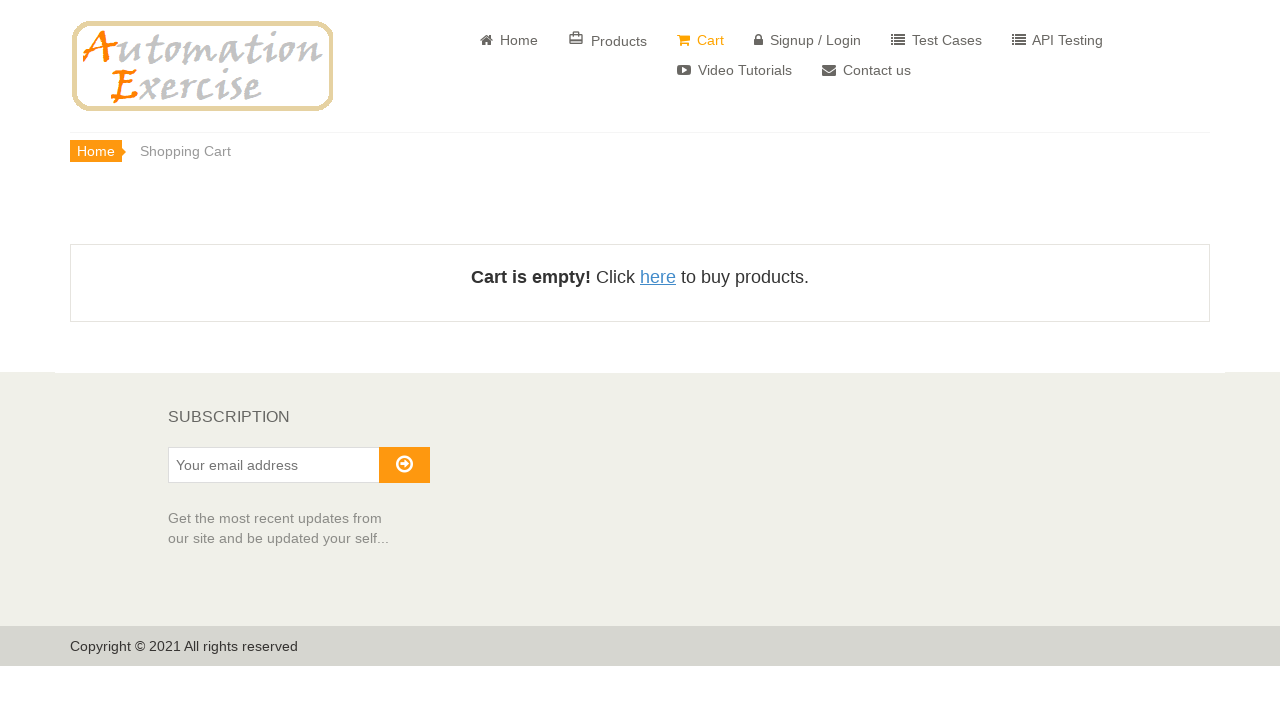

Entered email address 'testsubscriber7284@gmail.com' in subscription field on #susbscribe_email
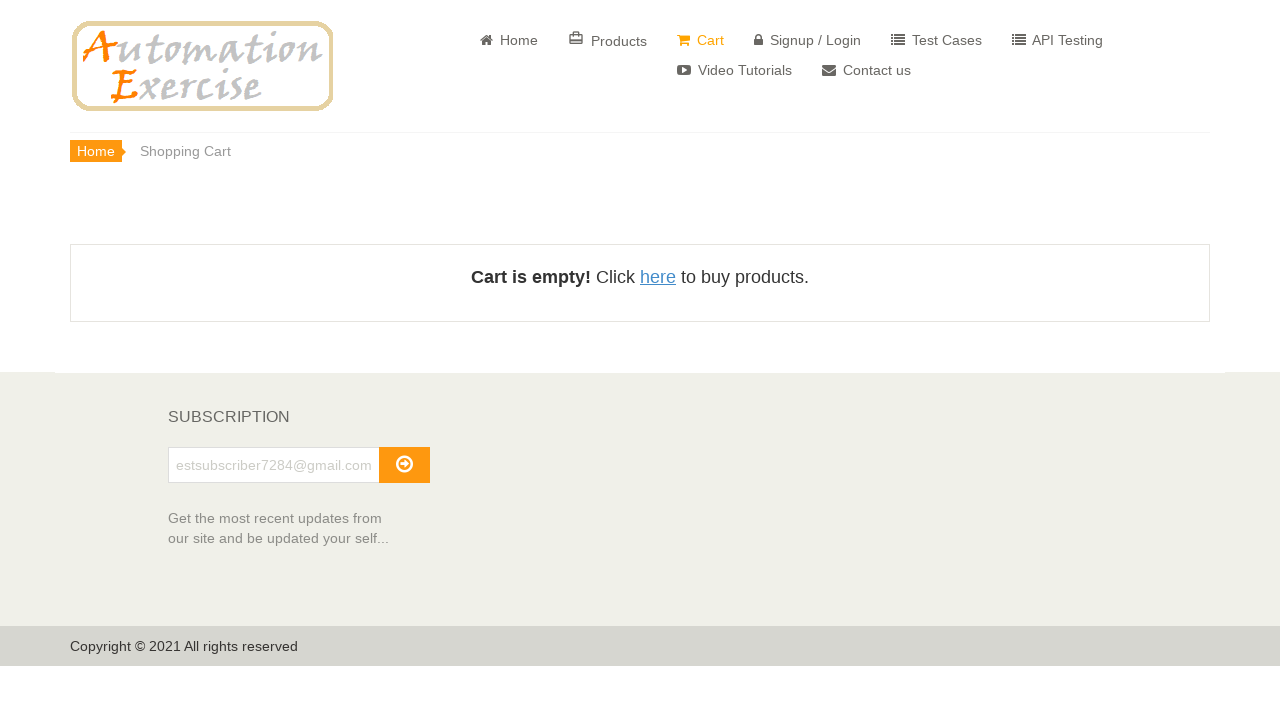

Clicked subscribe button at (404, 465) on #subscribe
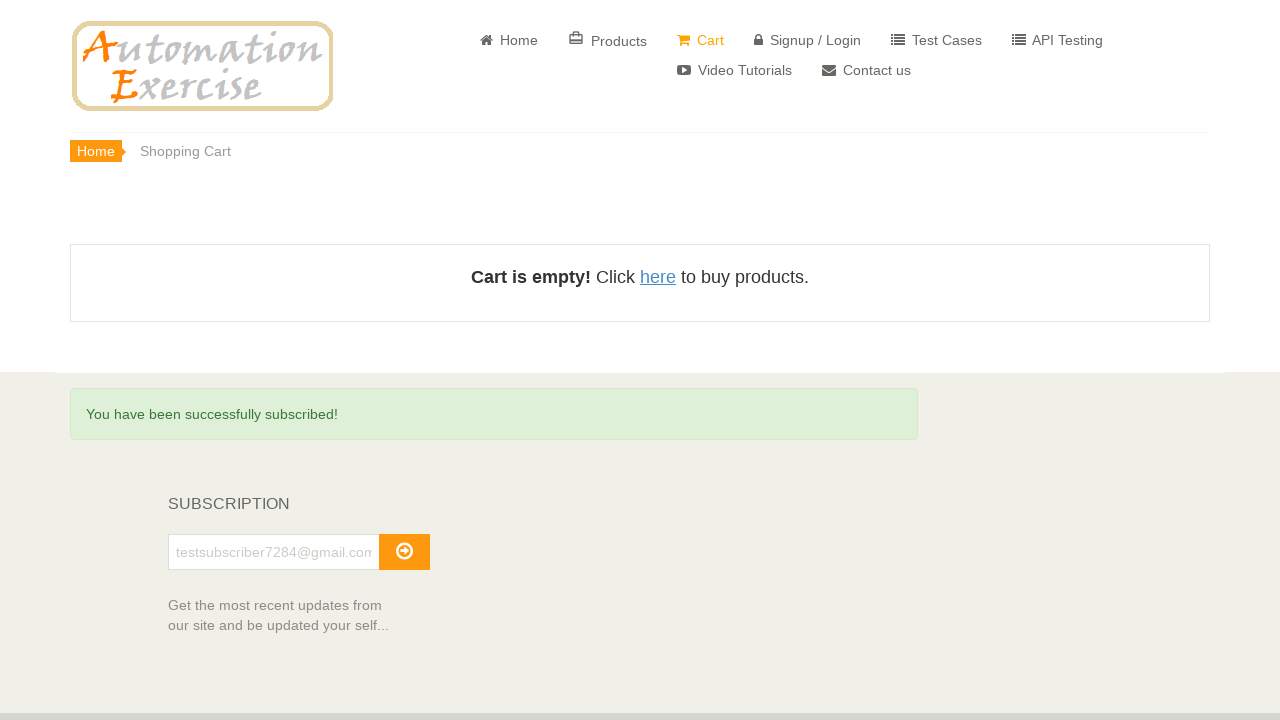

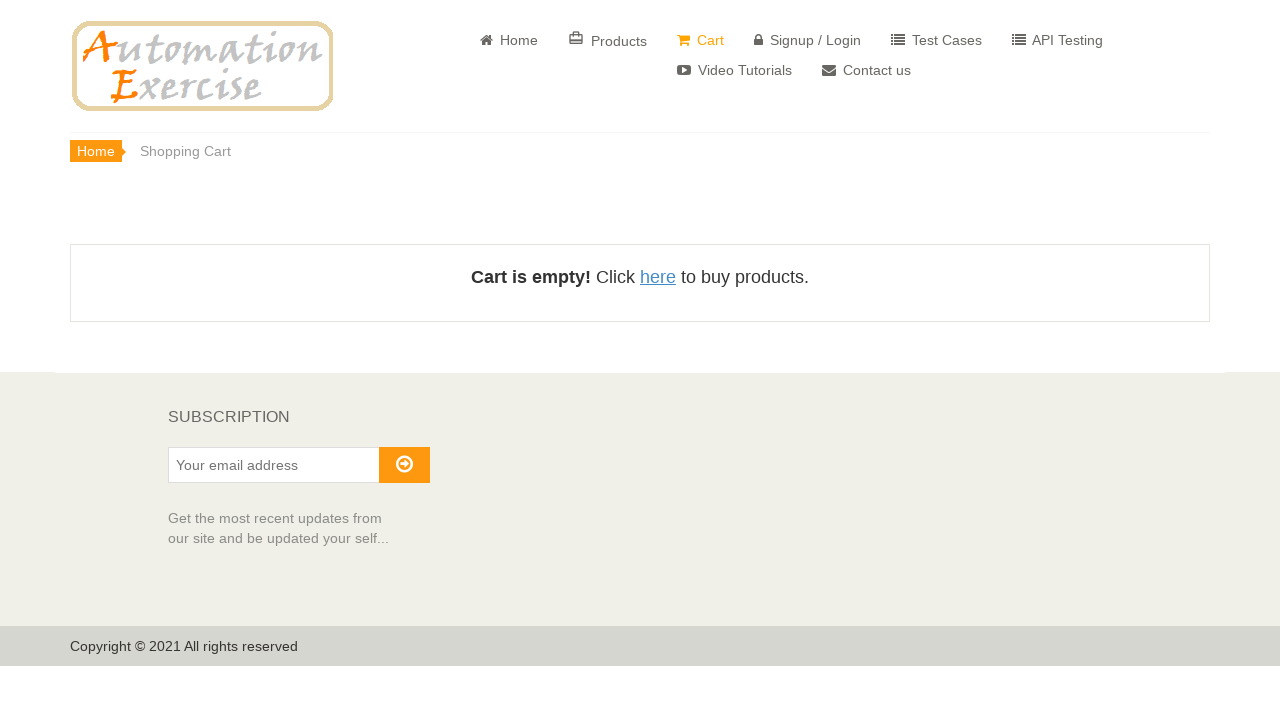